Tests iframe handling by switching between frames, clicking buttons within nested frames, and counting the total number of frames on the page

Starting URL: https://www.leafground.com/frame.xhtml

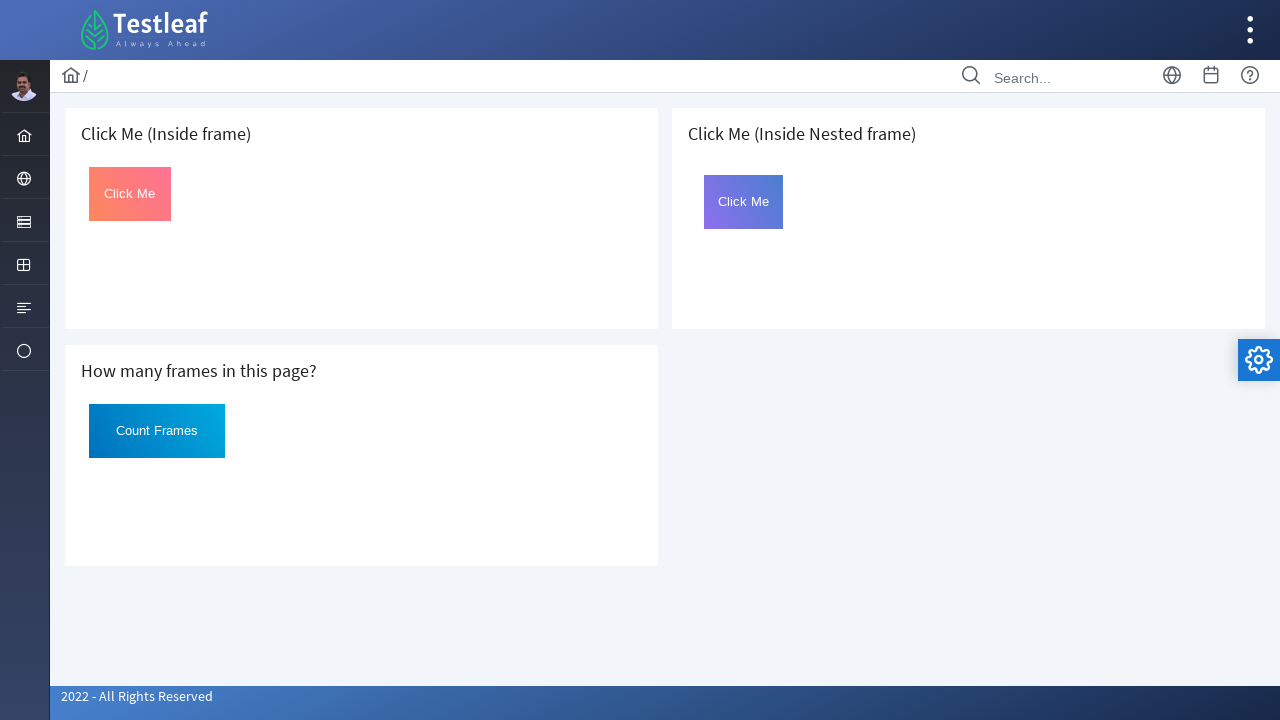

Navigated to http://suninjuly.github.io/find_link_text
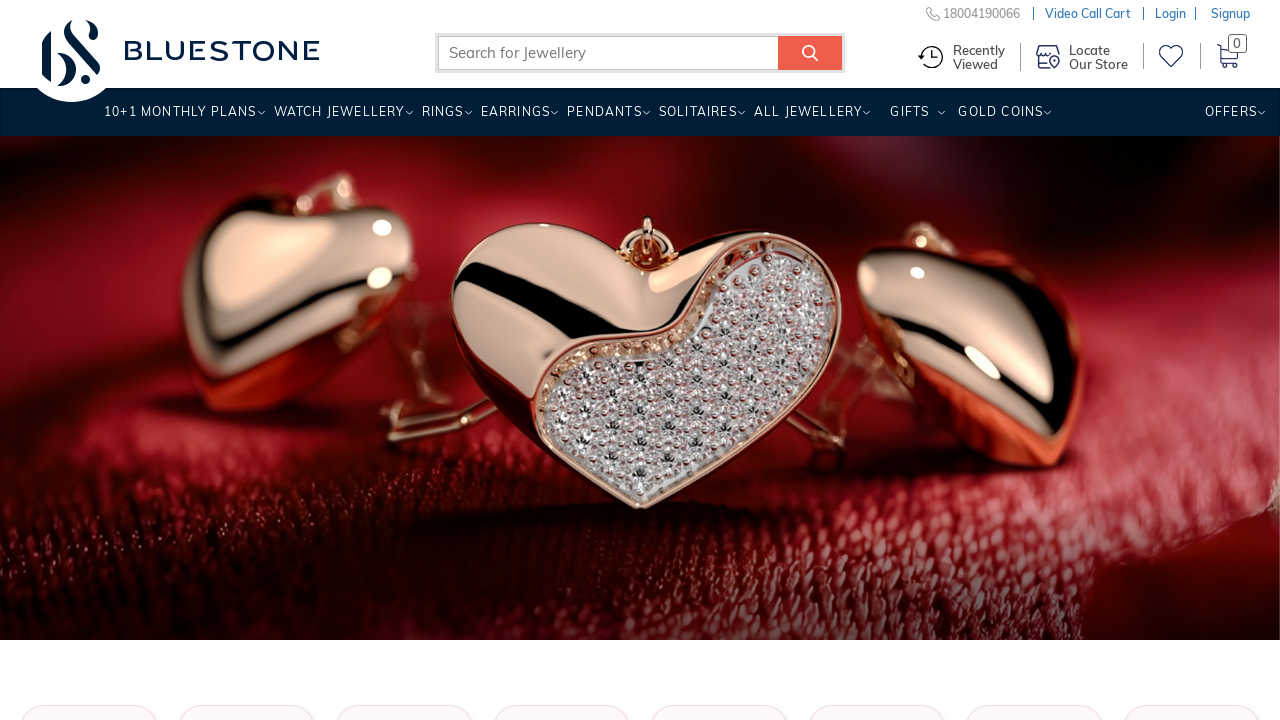

Clicked on mathematically calculated link with text '224592'
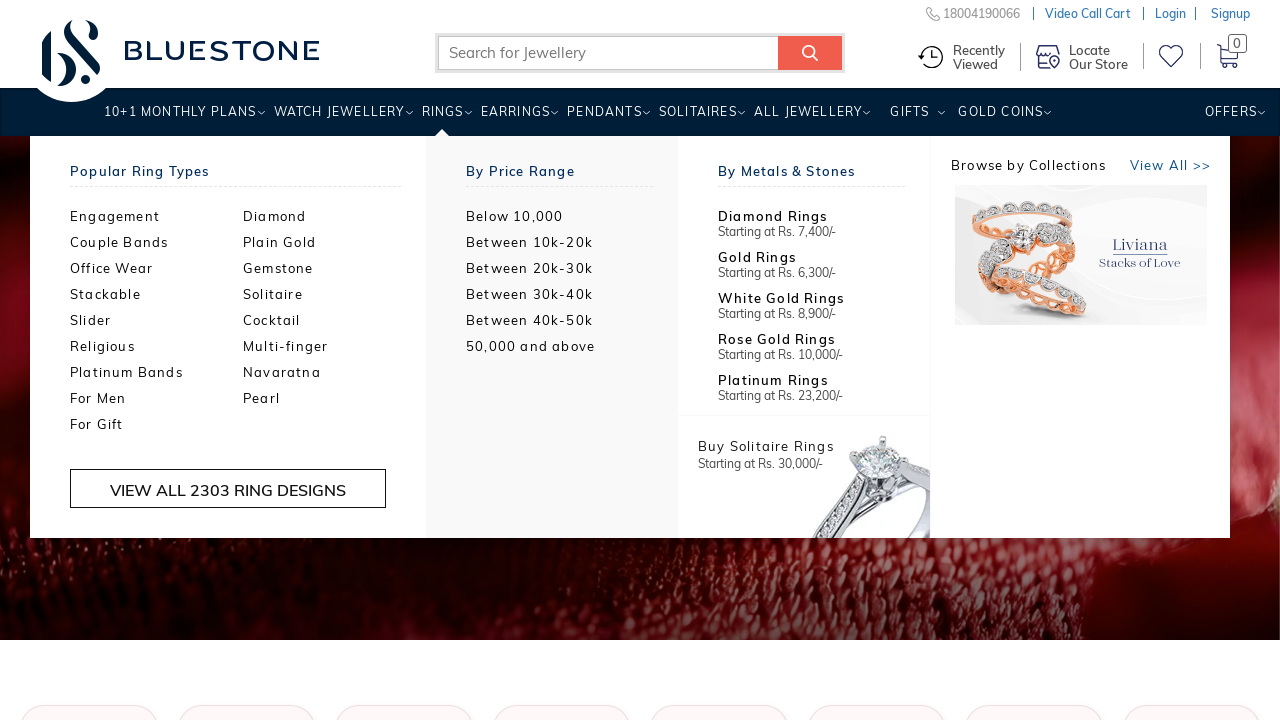

Filled in first name field with 'Ivan'
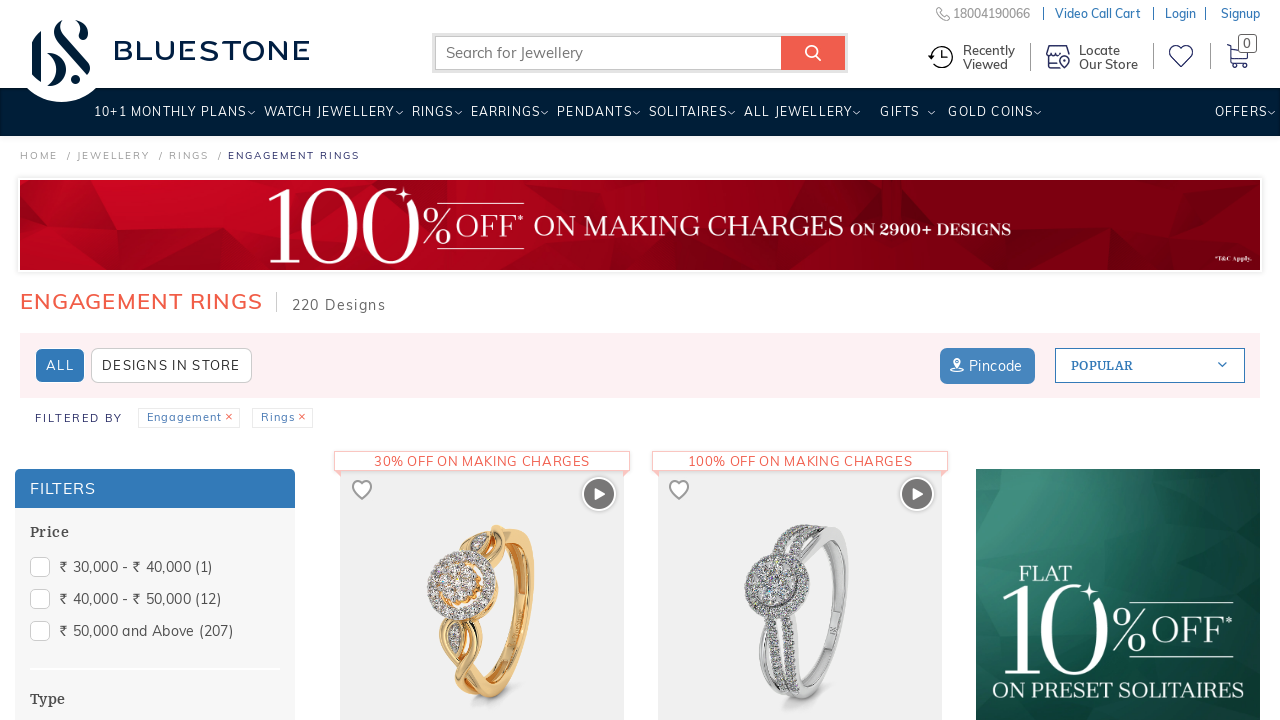

Filled in last name field with 'Popov'
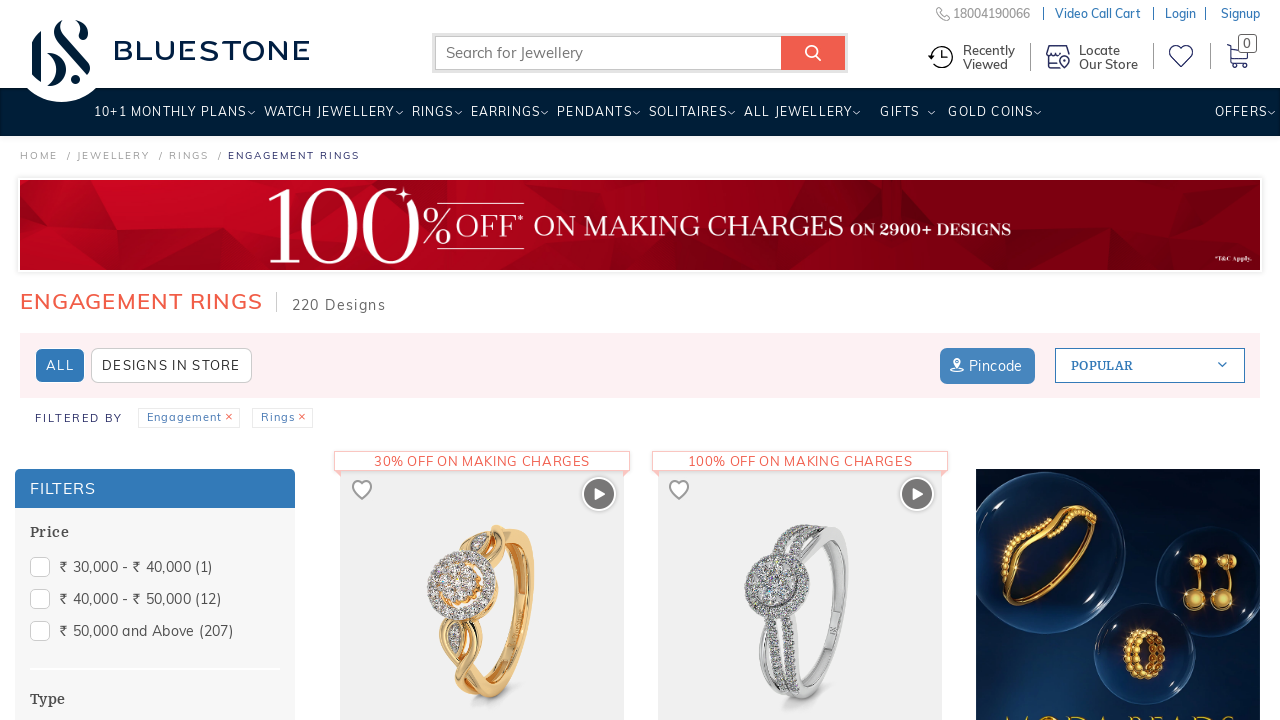

Filled in city field with 'Rostov'
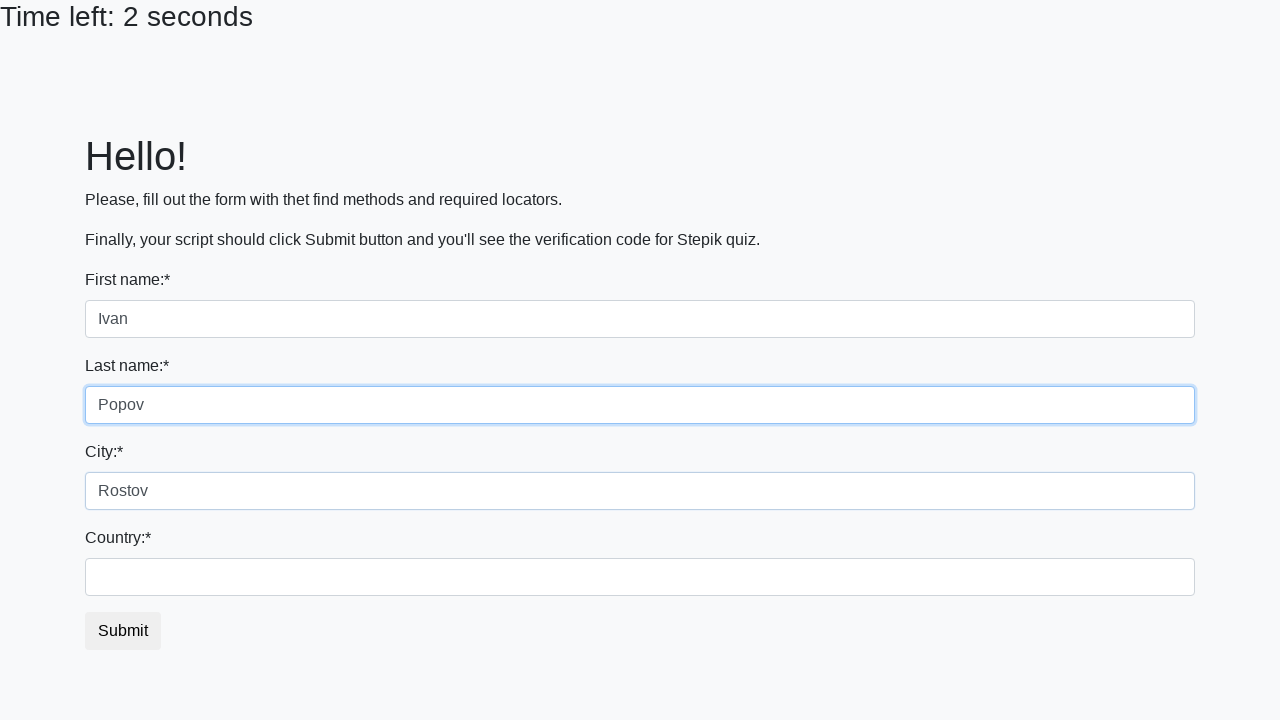

Filled in country field with 'Russia'
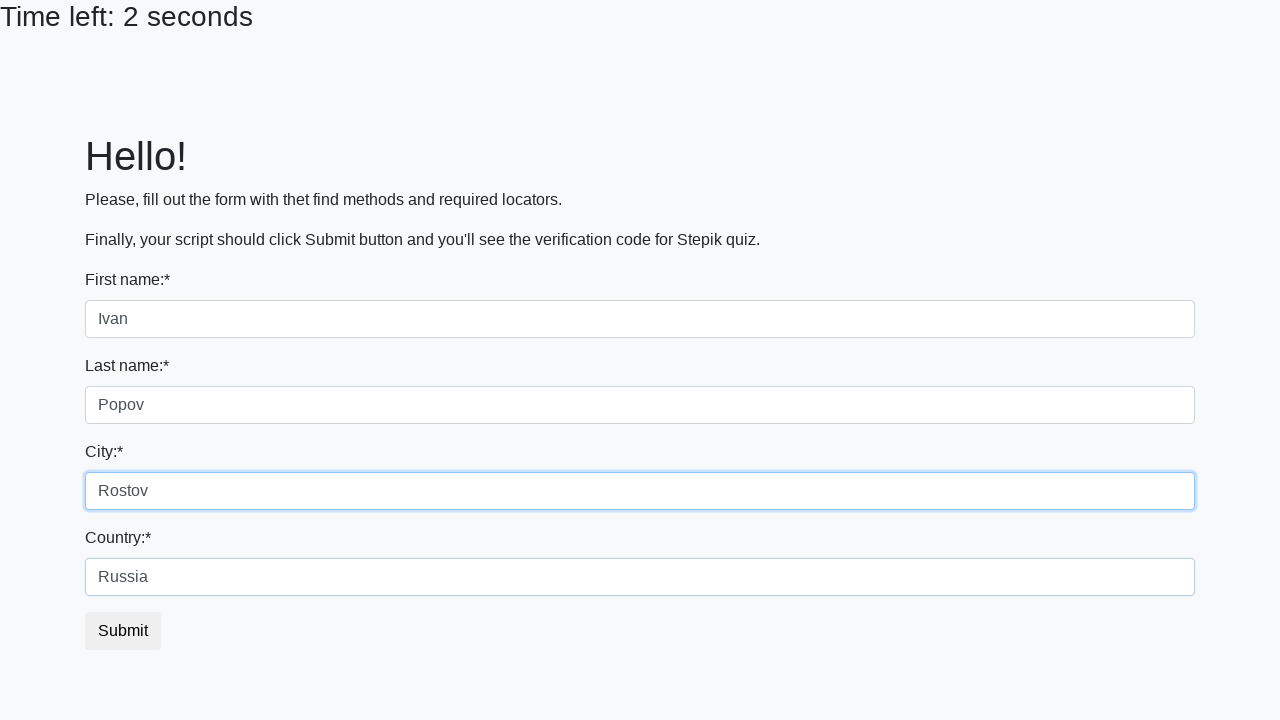

Clicked submit button to complete form submission
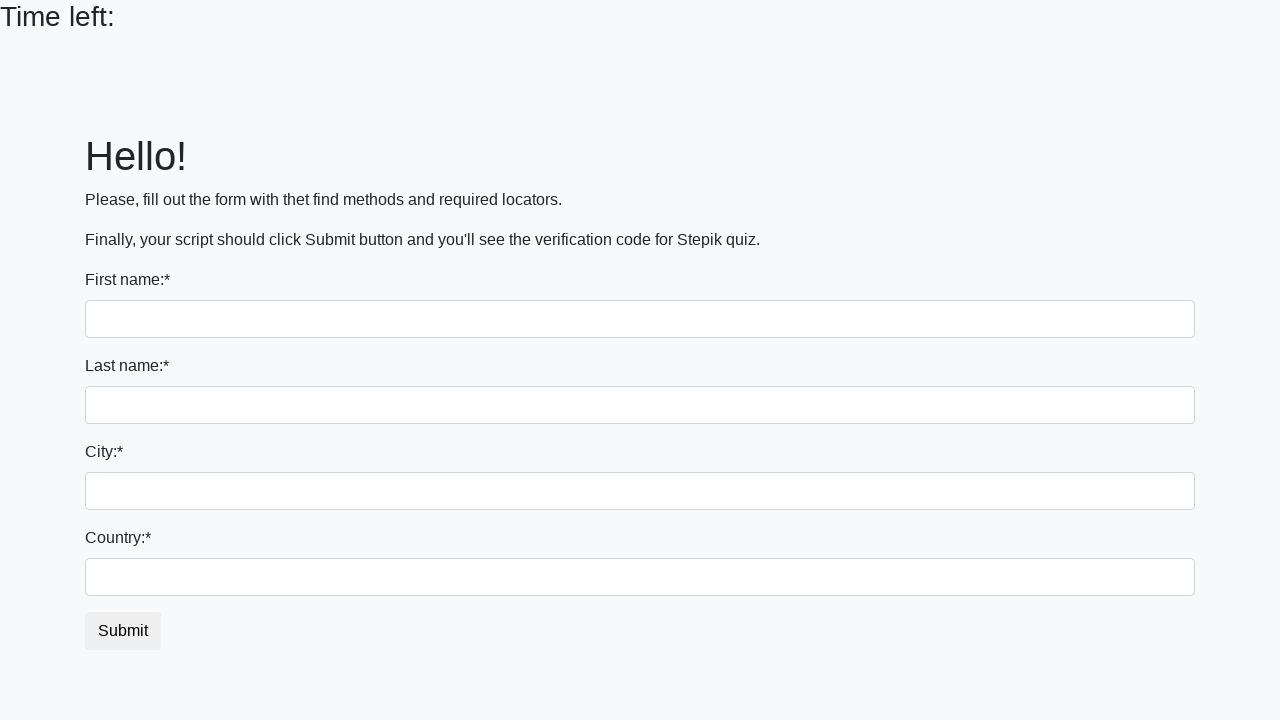

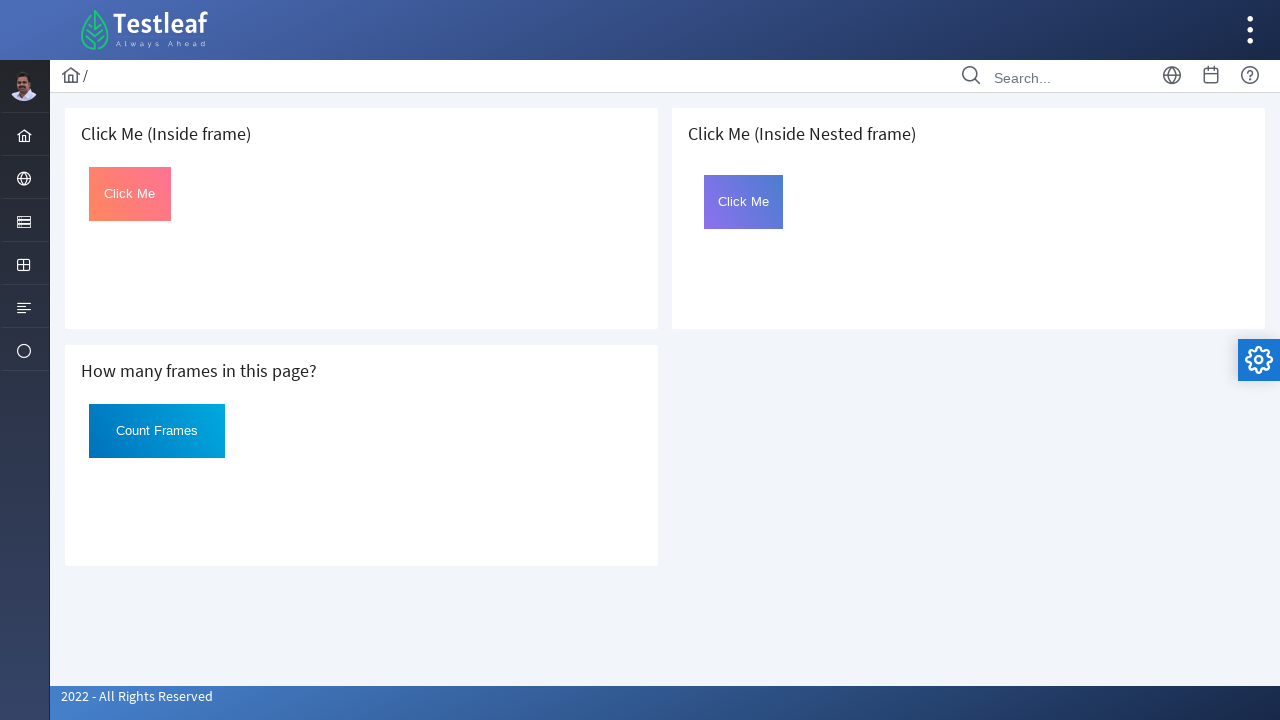